Tests jQuery UI website by verifying the page title and navigating to the Droppable section via the sidebar widget

Starting URL: https://jqueryui.com/

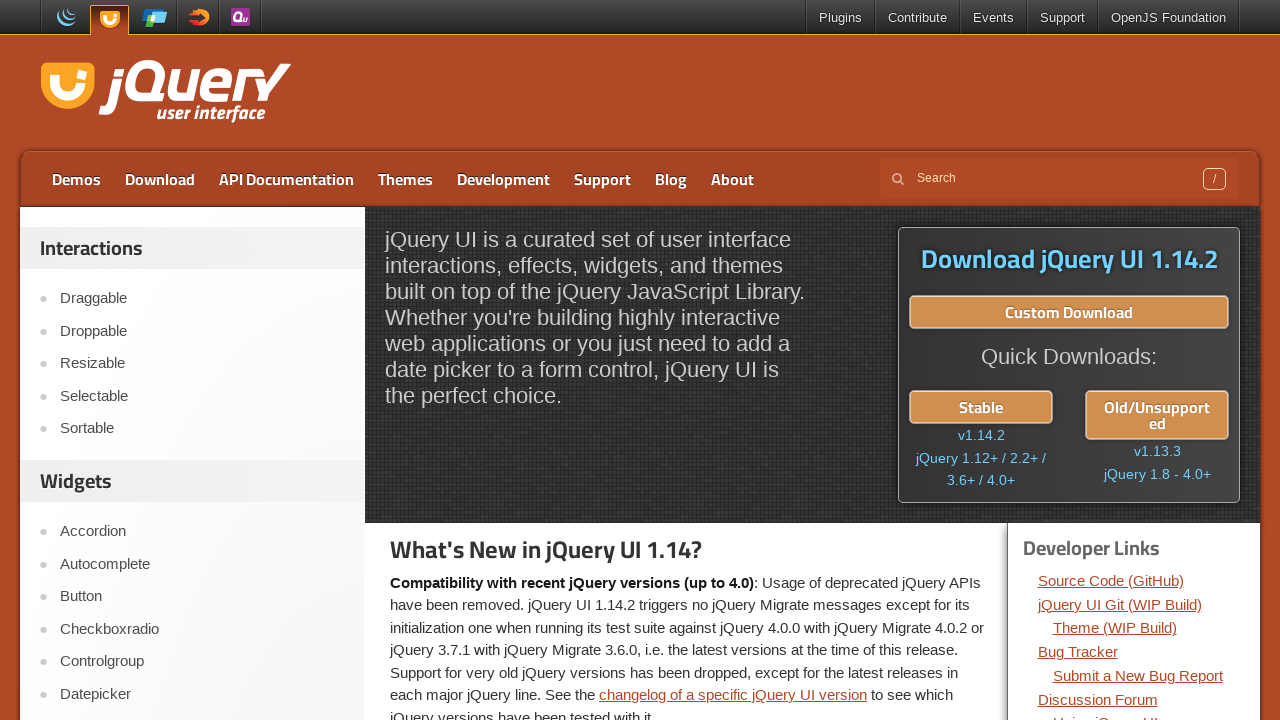

Verified page title is 'jQuery UI'
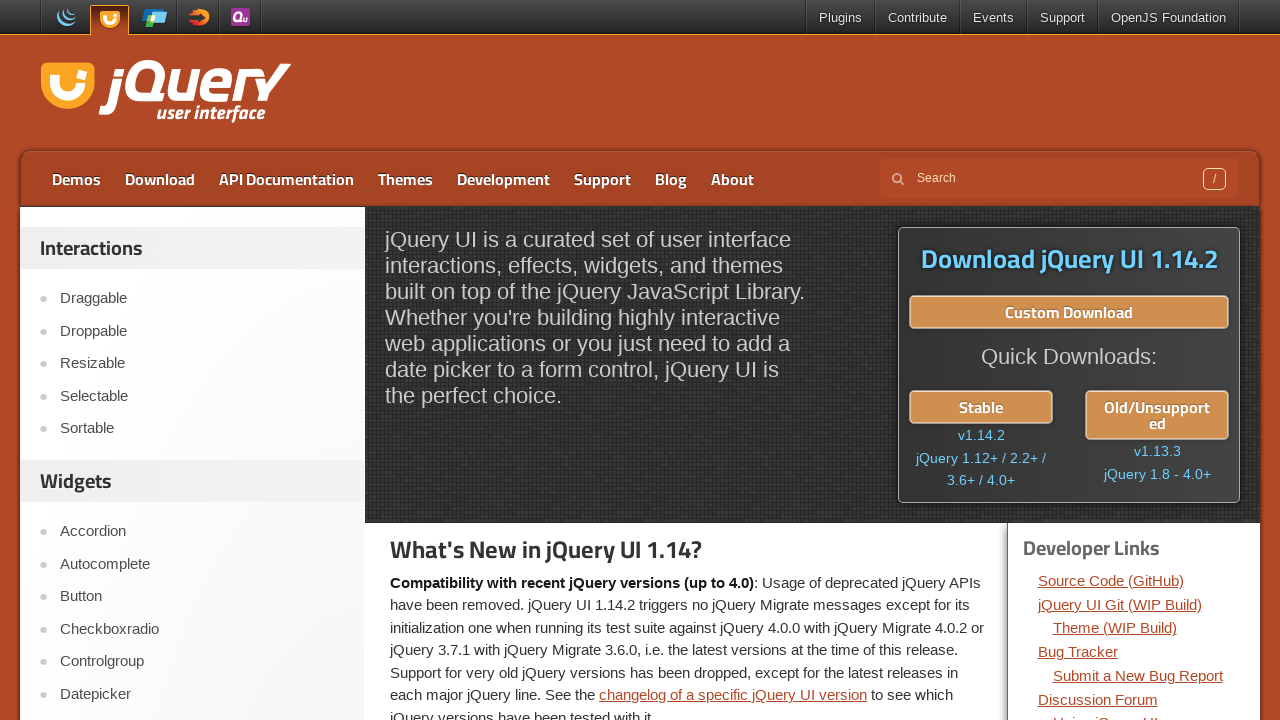

Clicked on Droppable link in sidebar widget at (202, 331) on .widget >> text=Droppable
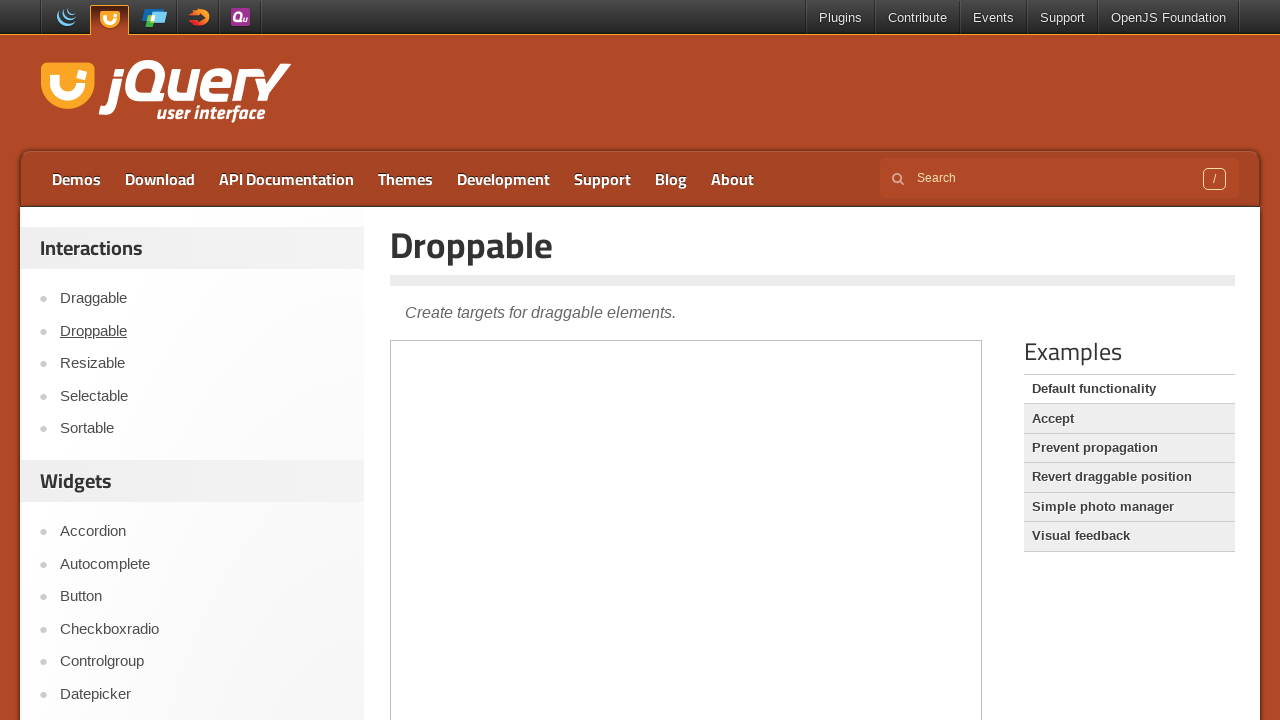

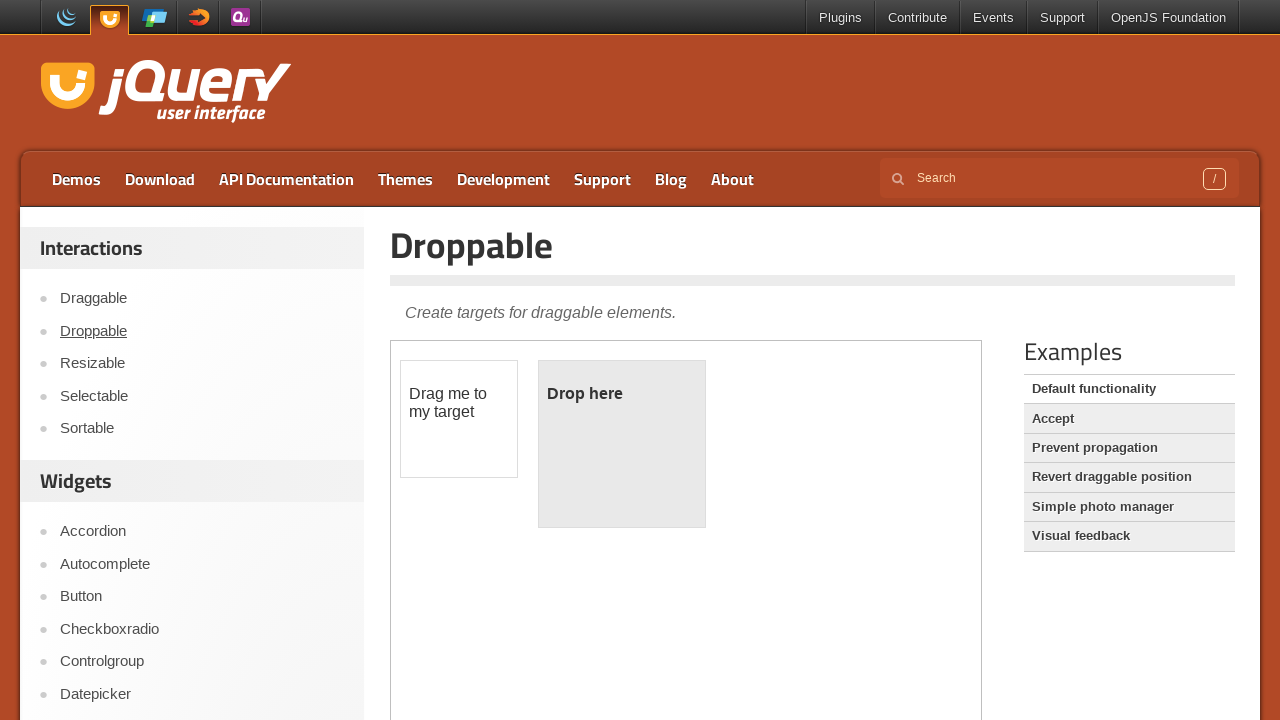